Tests double-click functionality on a "Copy Text" button on a test automation practice page

Starting URL: https://testautomationpractice.blogspot.com/

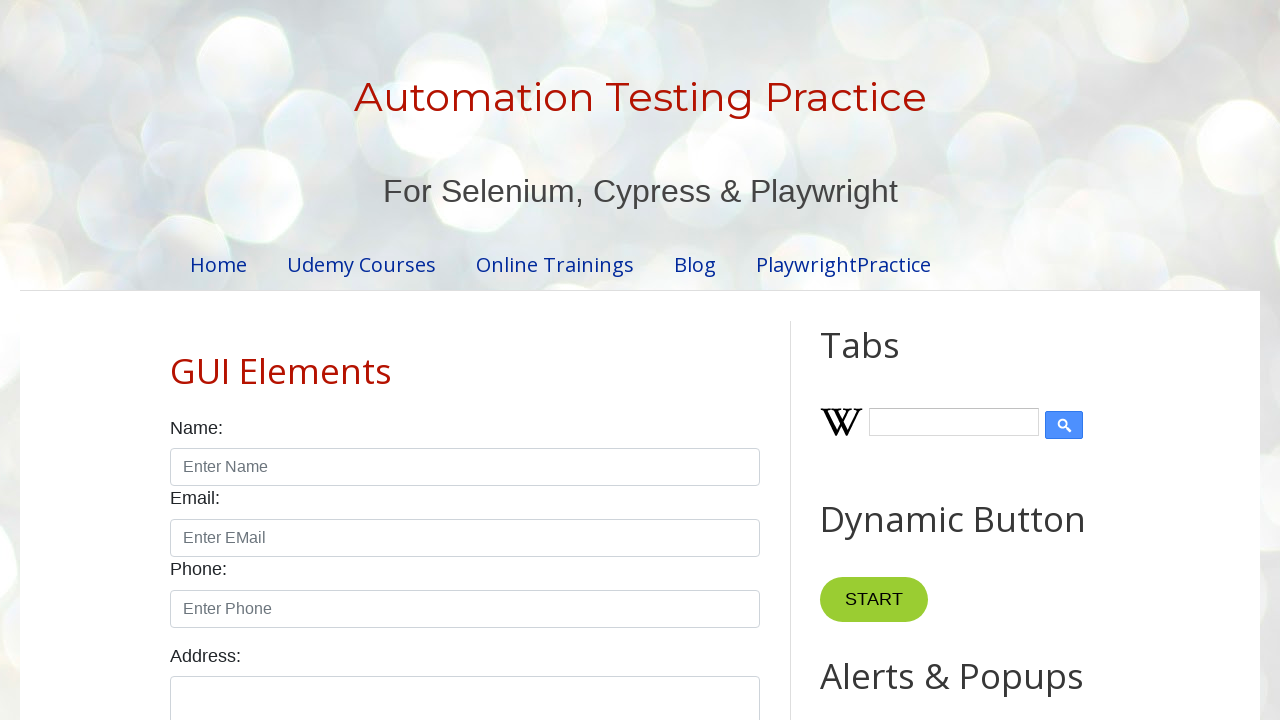

Navigated to test automation practice page
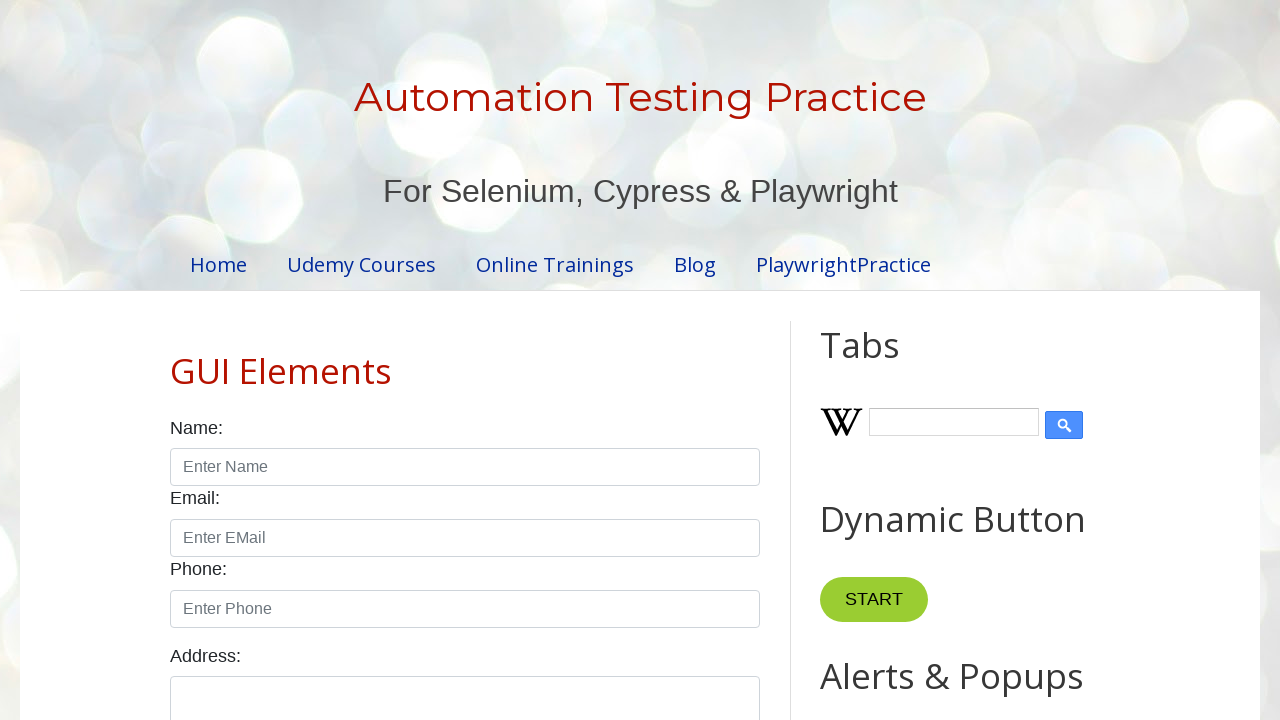

Double-clicked the 'Copy Text' button at (885, 360) on xpath=//button[text()='Copy Text']
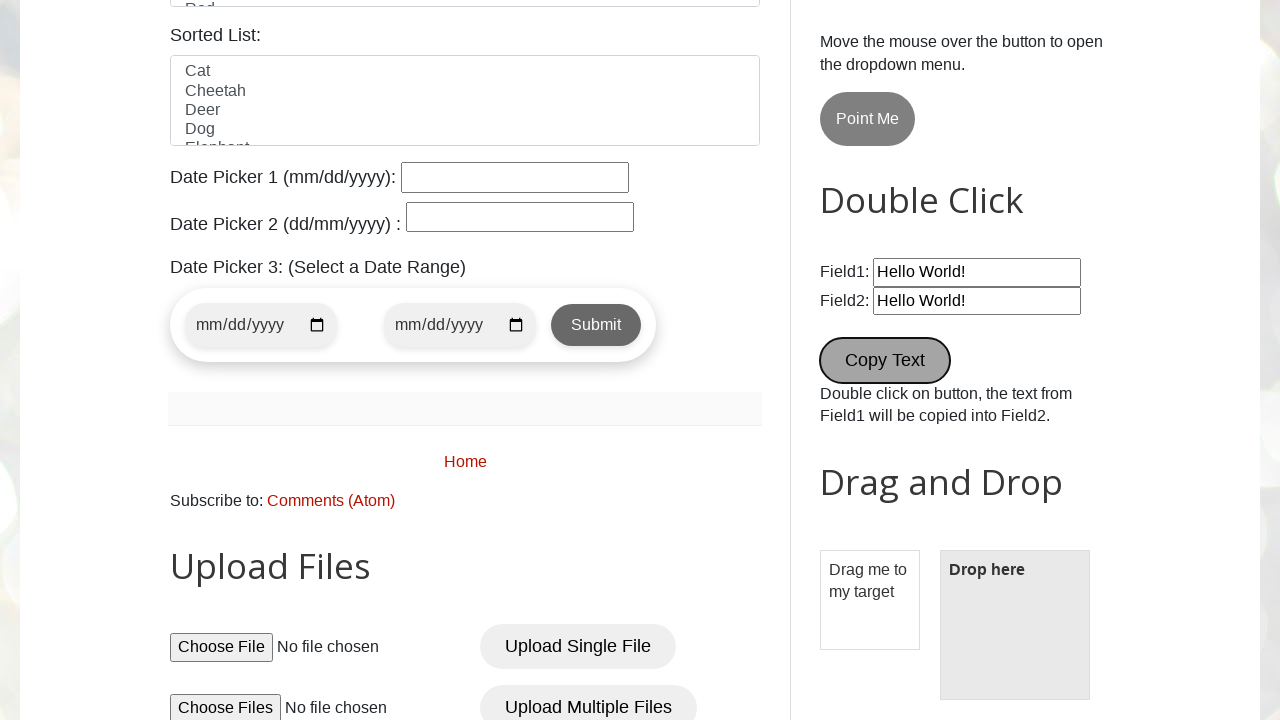

Waited 3 seconds for double-click action to complete
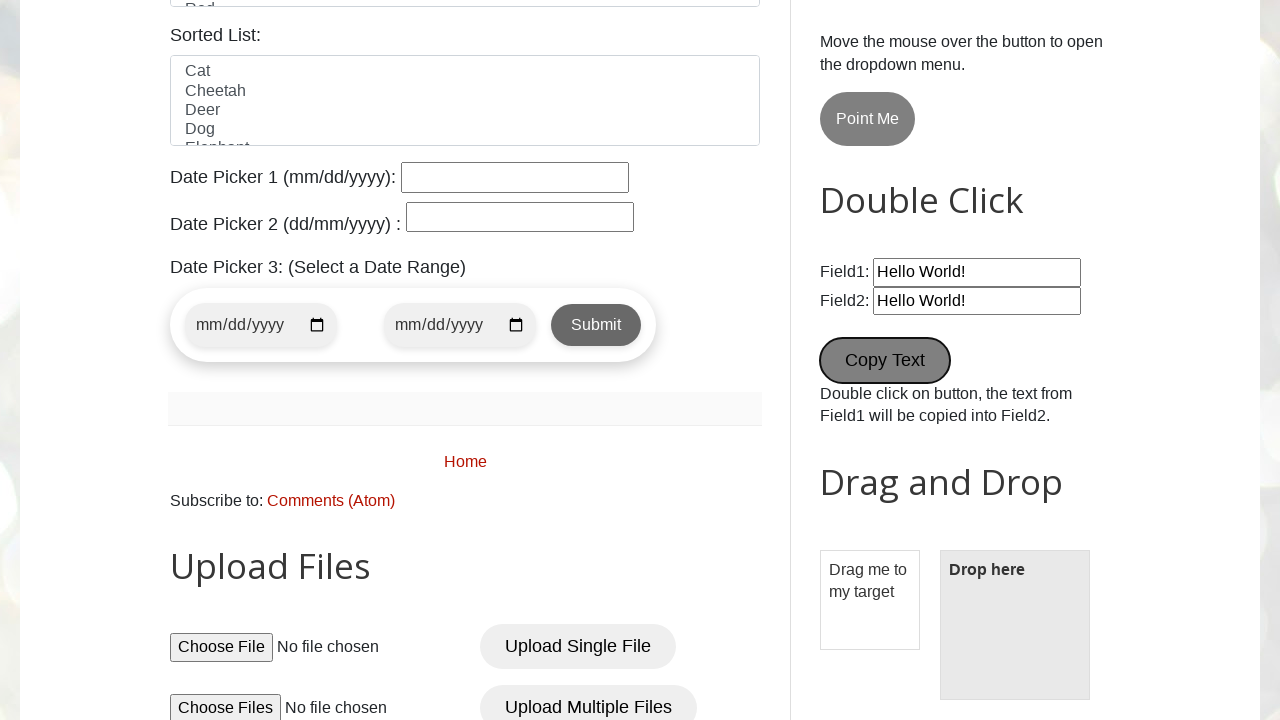

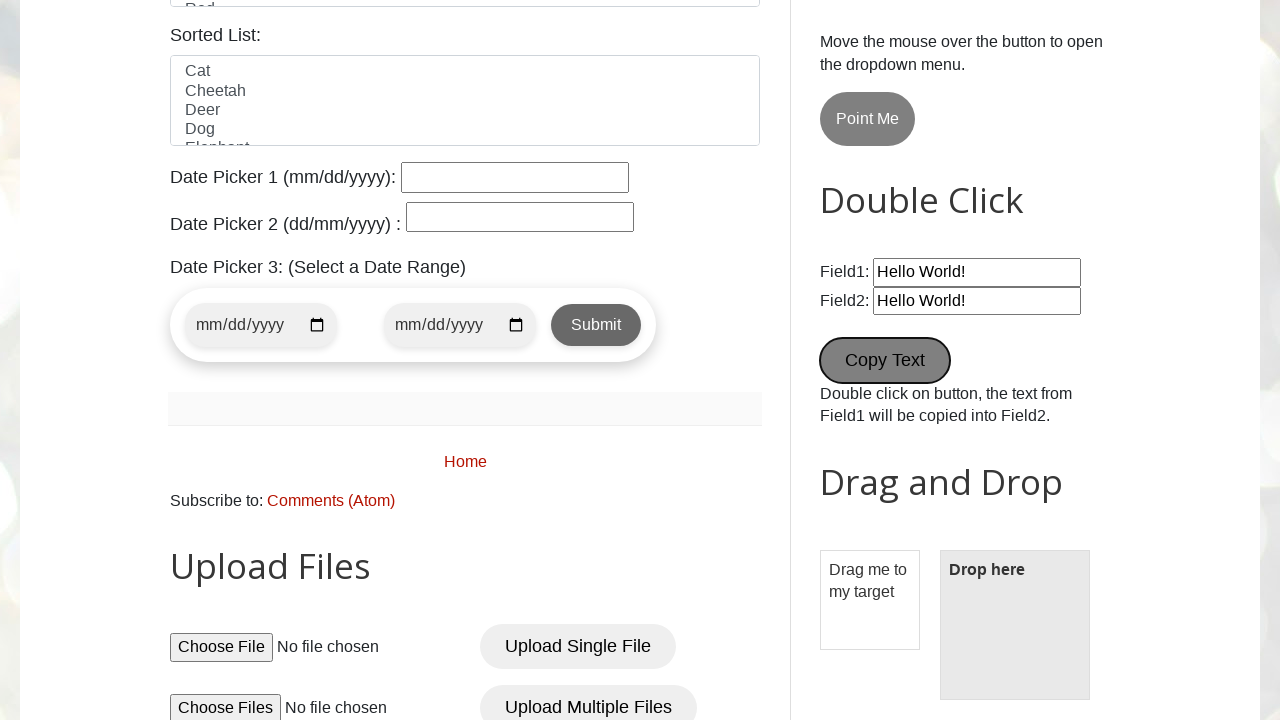